Clicks the "Get Started" button and verifies the URL changes to include the #get-started anchor

Starting URL: https://practice.sdetunicorns.com/

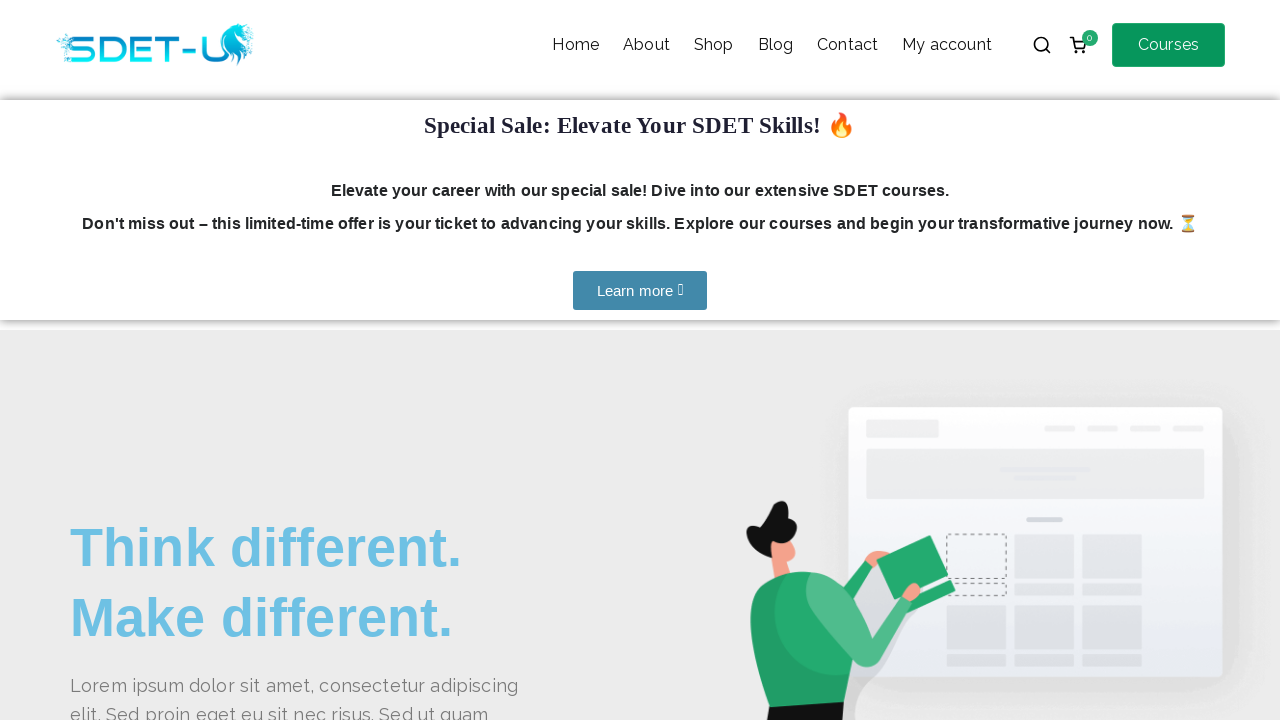

Clicked 'Get Started' button using CSS selector #get-started at (140, 361) on #get-started
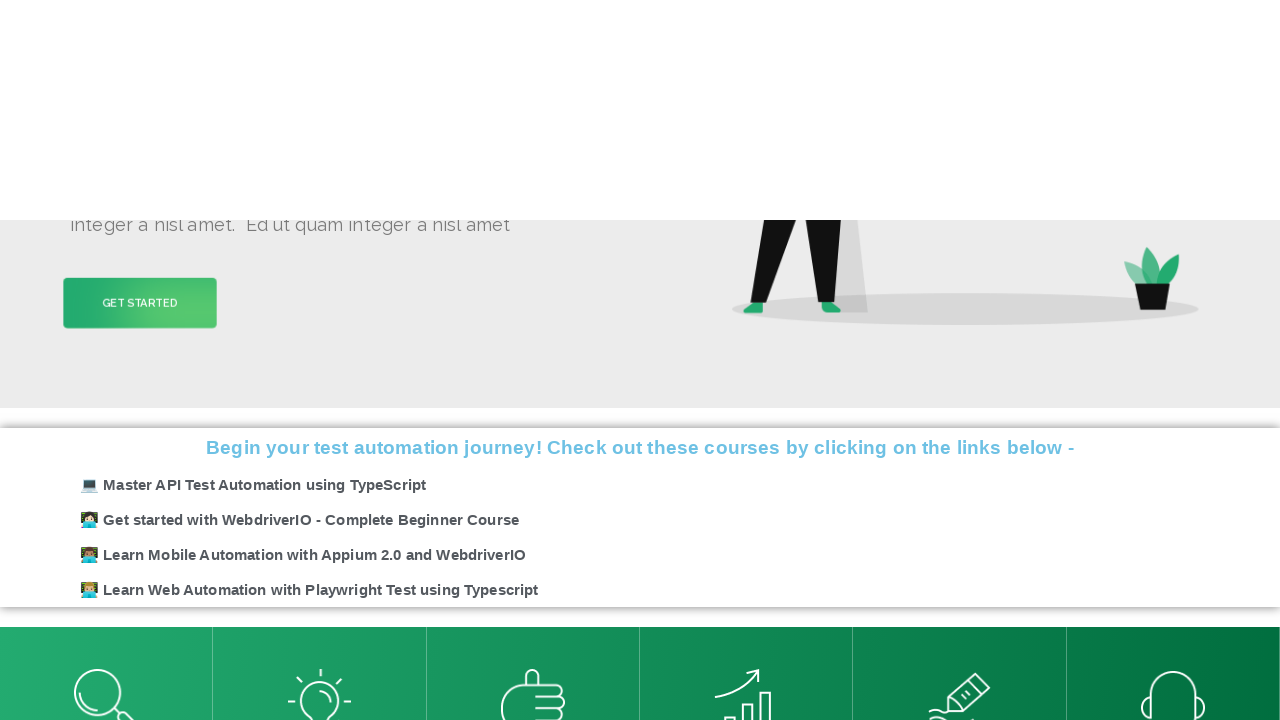

Verified URL changed to include #get-started anchor
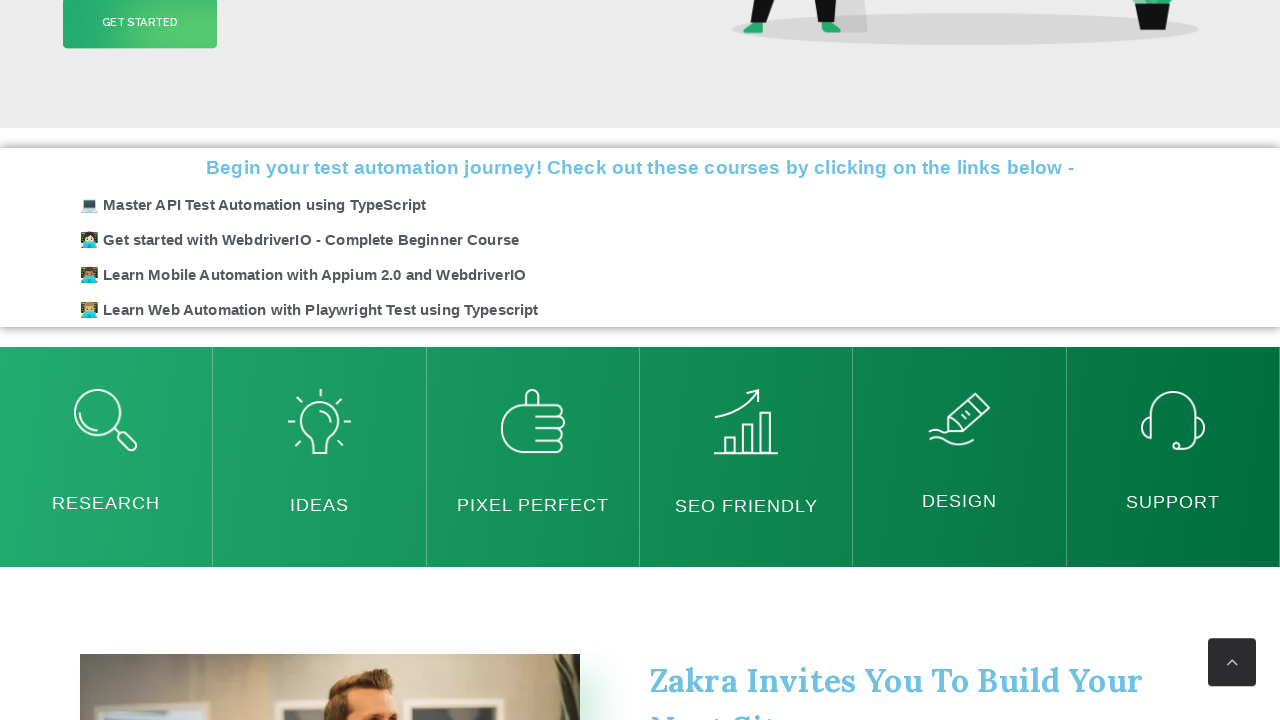

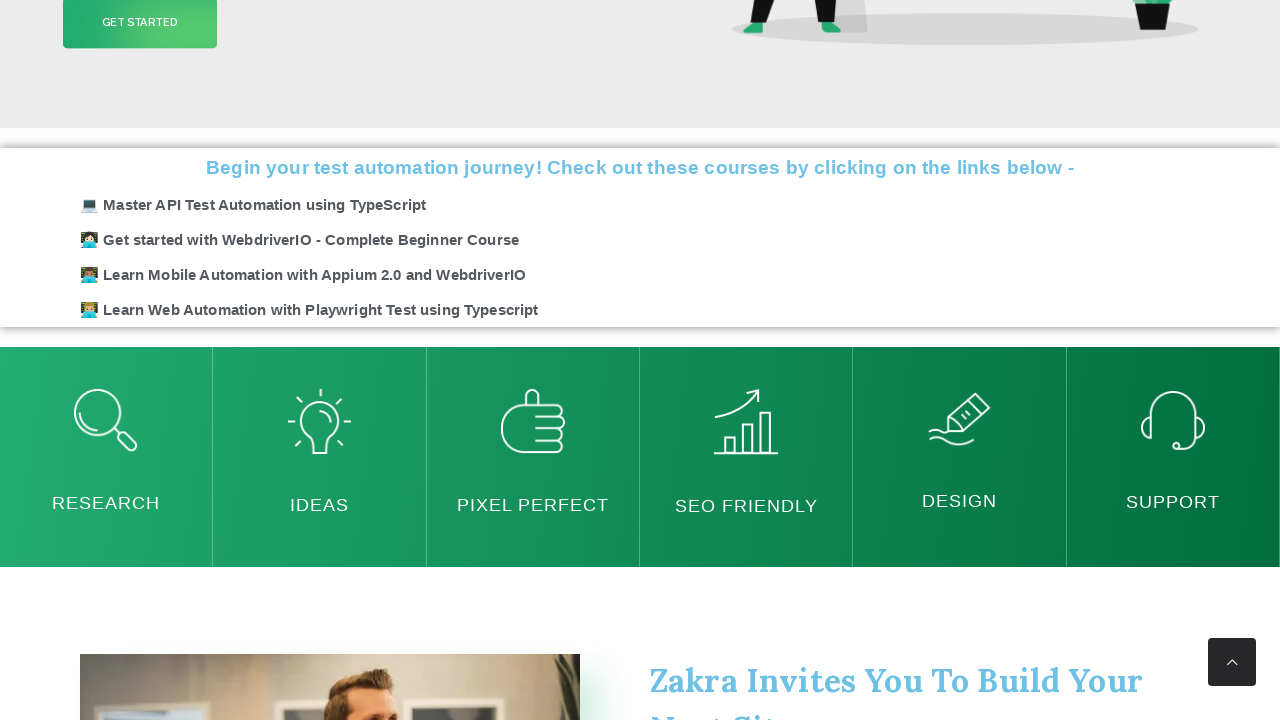